Tests JavaScript scrolling functionality by scrolling down to a "CYDEO" link at the bottom of a large page, then scrolling back up to the "Home" link at the top.

Starting URL: https://practice.cydeo.com/large

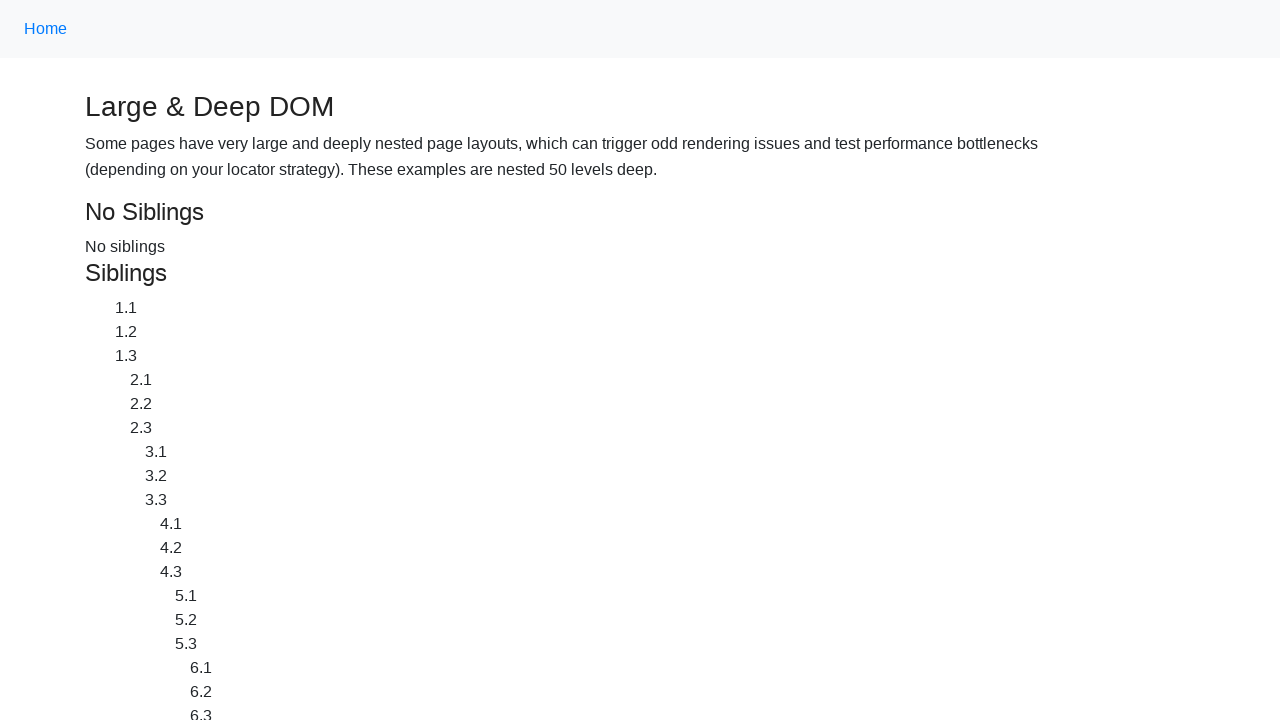

Located CYDEO link at bottom of page
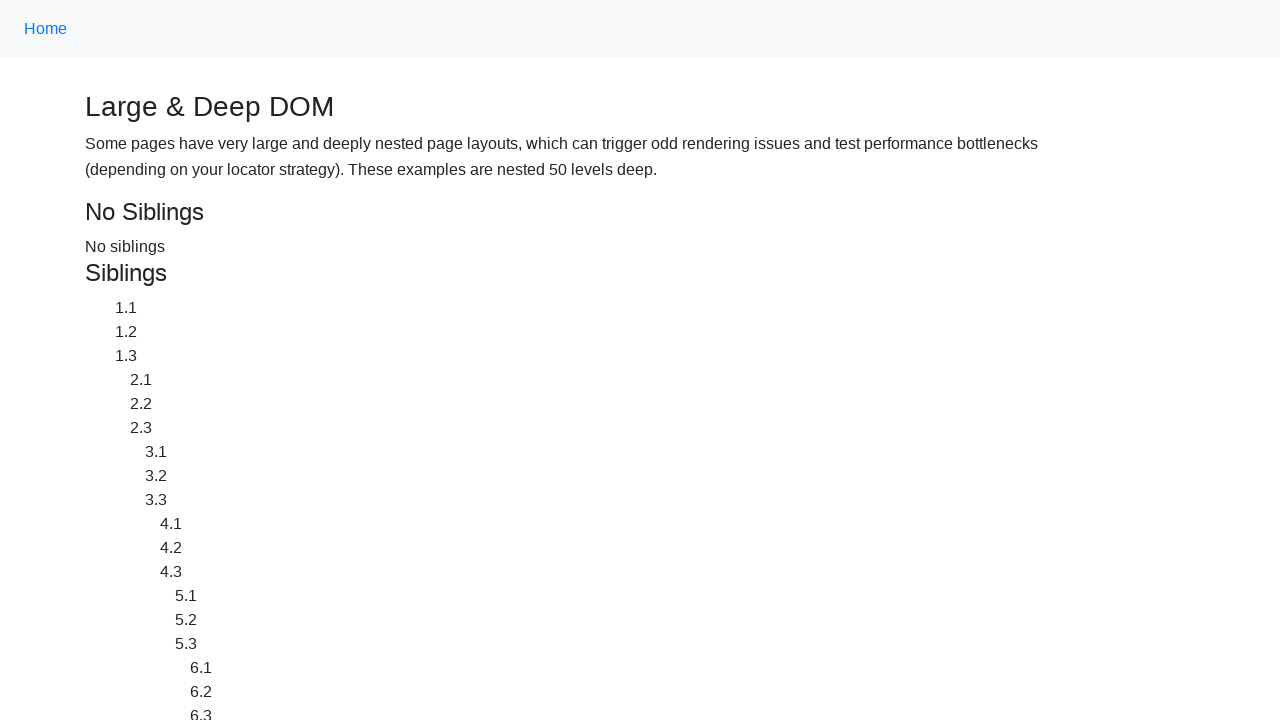

Located Home link at top of page
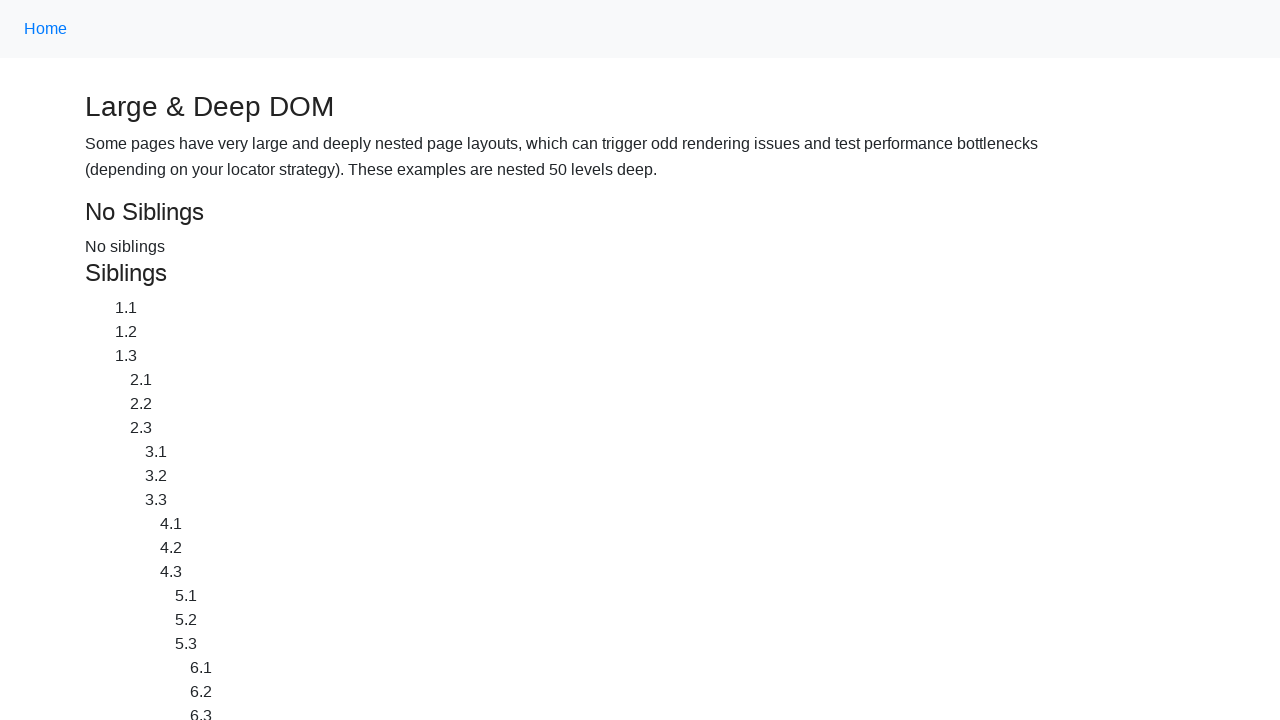

Scrolled down to CYDEO link
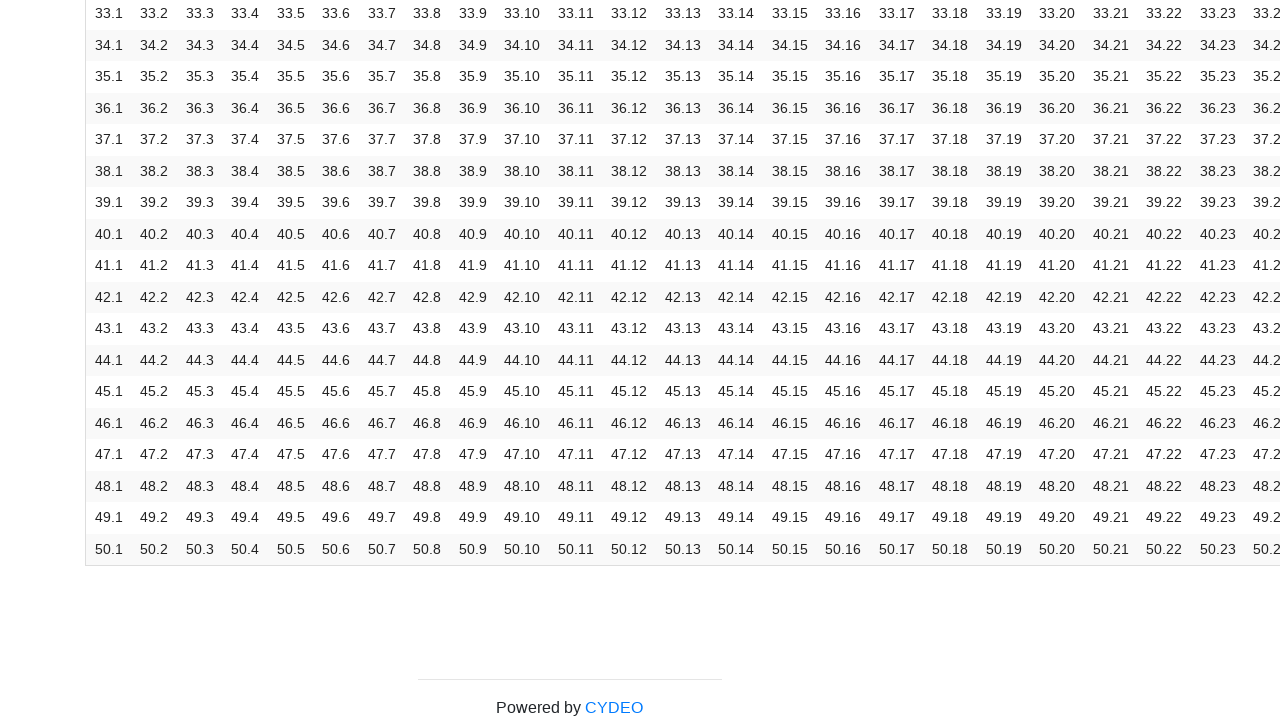

Waited 2 seconds to observe scroll to CYDEO link
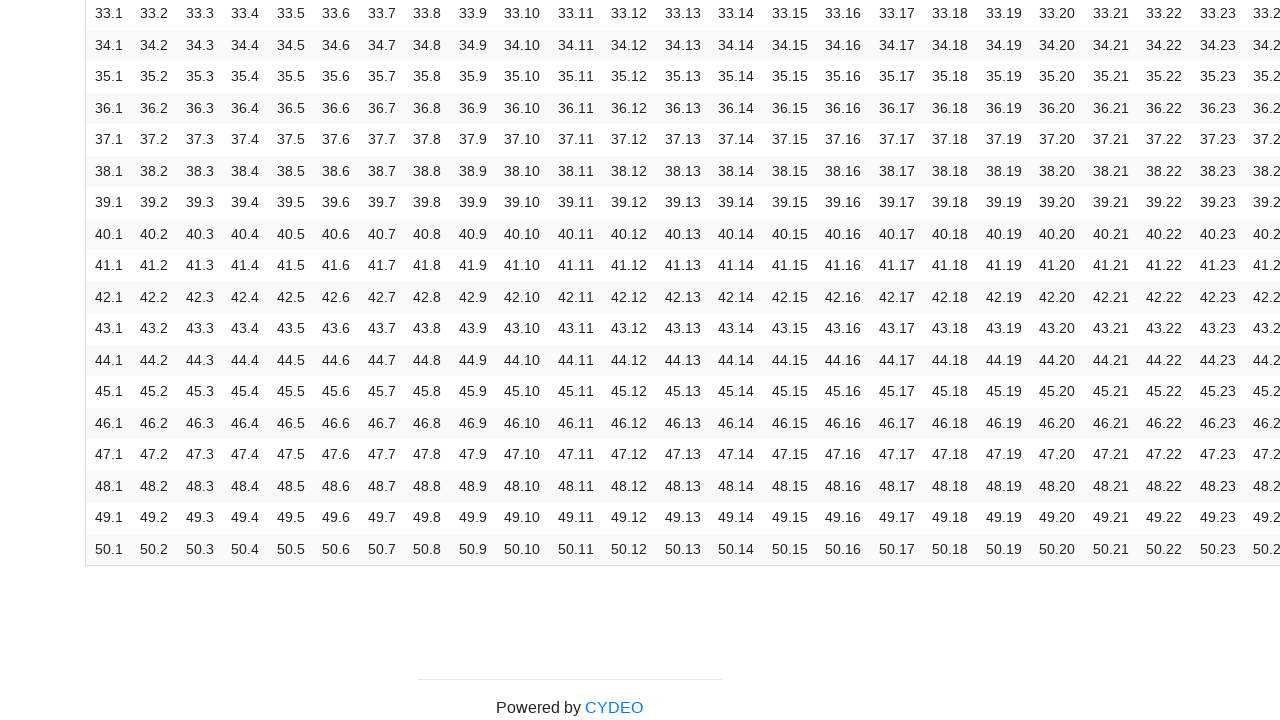

Scrolled back up to Home link
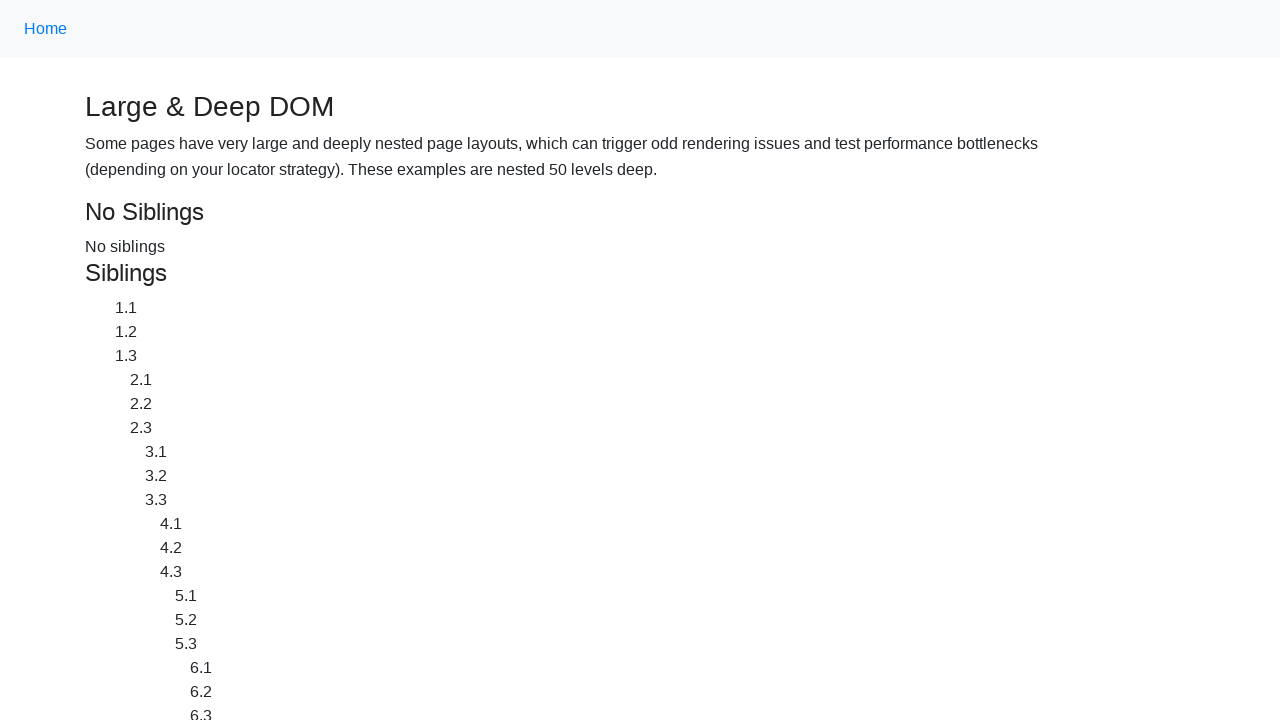

Waited 2 seconds to observe scroll back to Home link
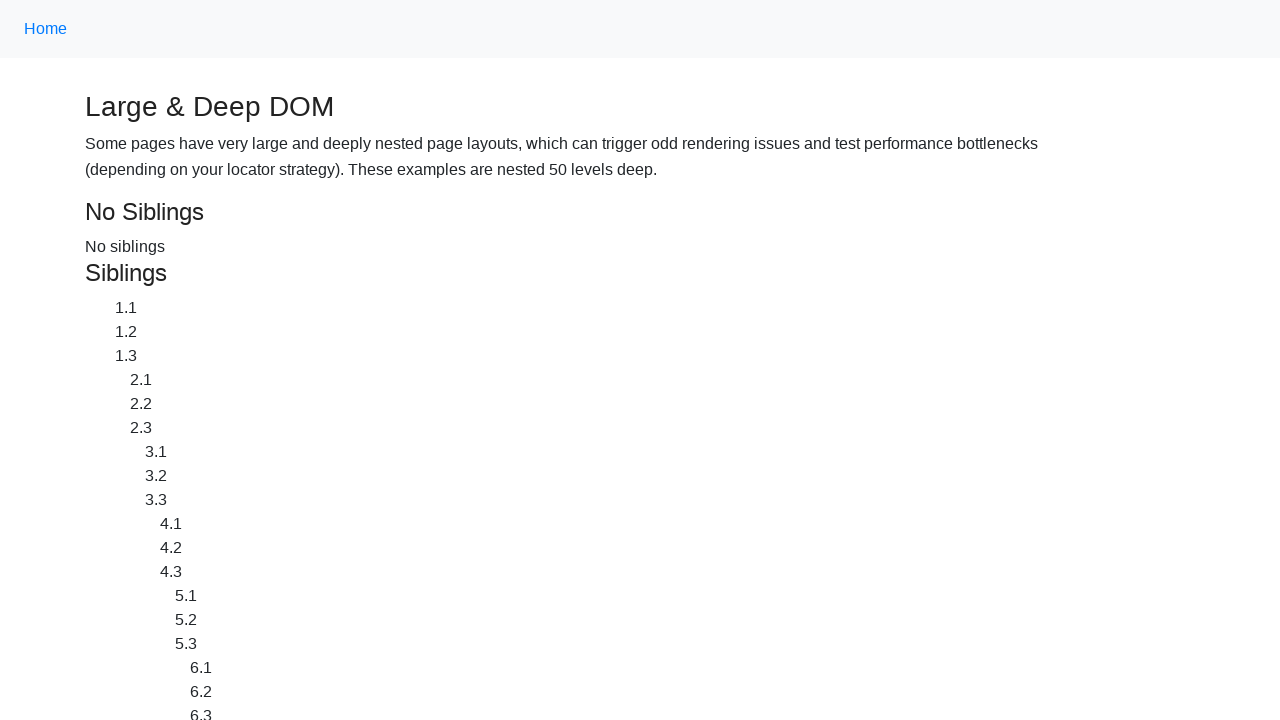

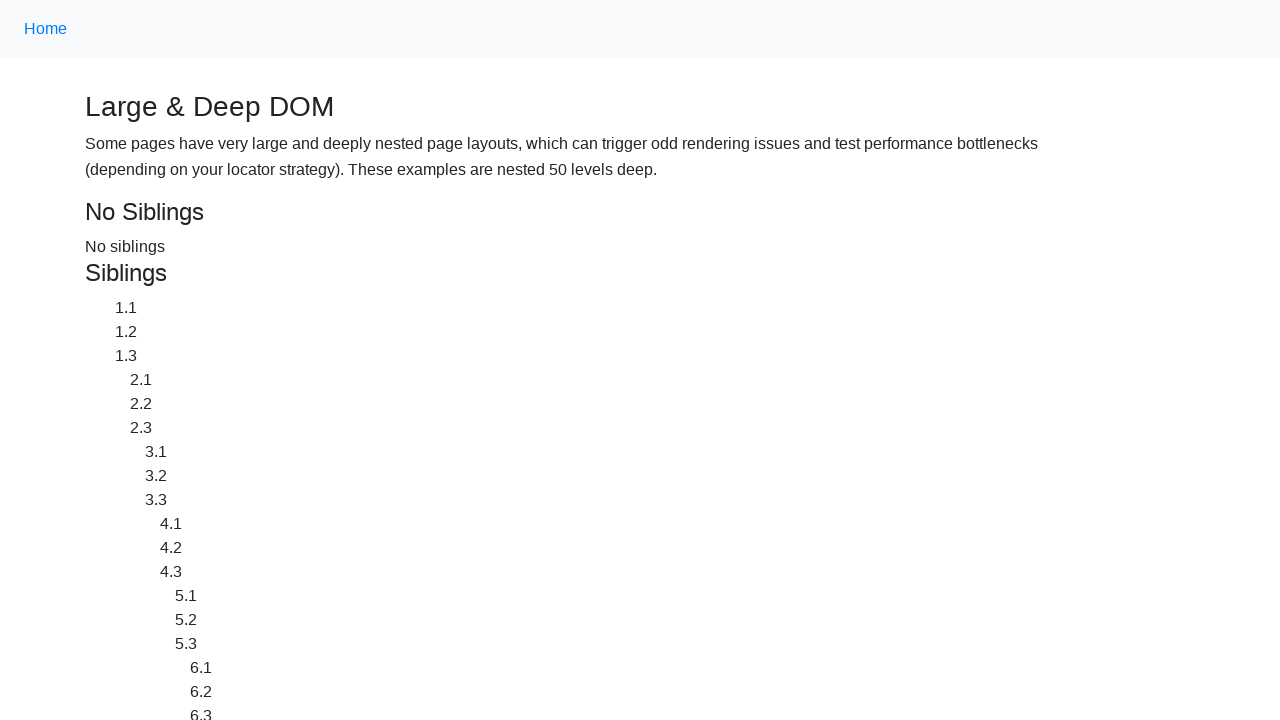